Tests checkbox functionality by clicking on checkboxes if they are not already selected, then verifies that checkbox1 is checked

Starting URL: https://testcenter.techproeducation.com/index.php?page=checkboxes

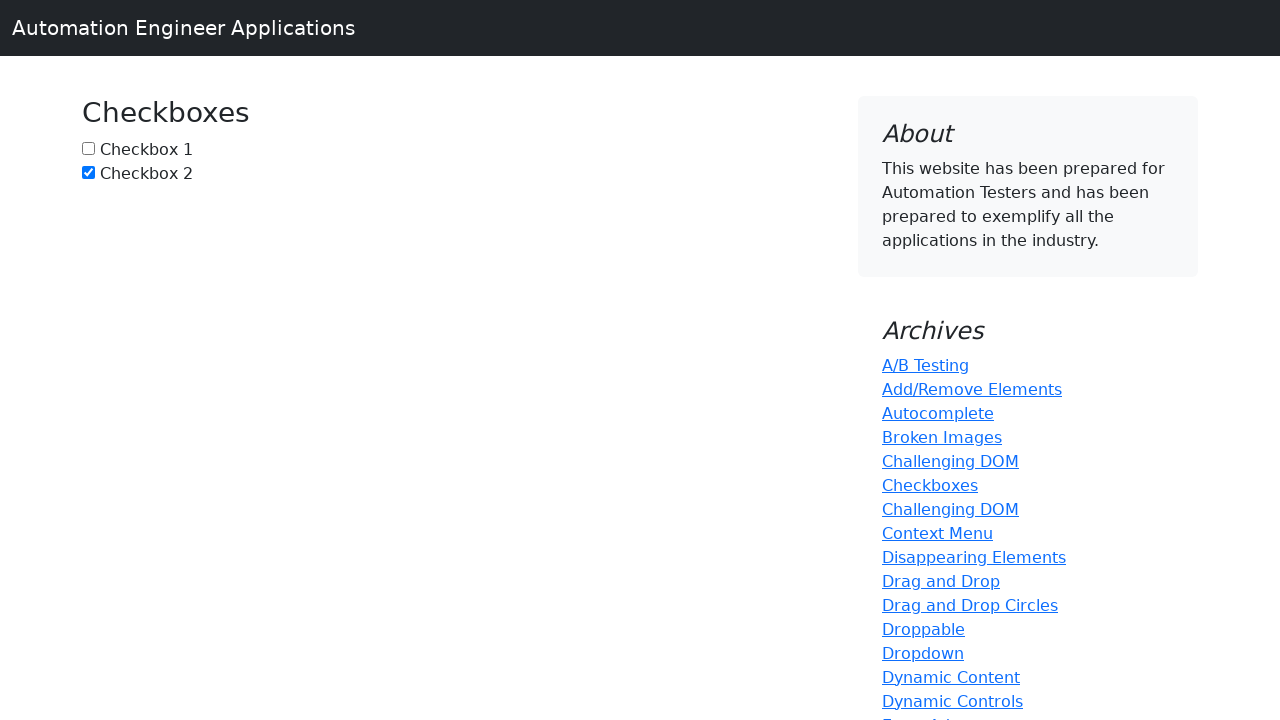

Navigated to checkbox test page
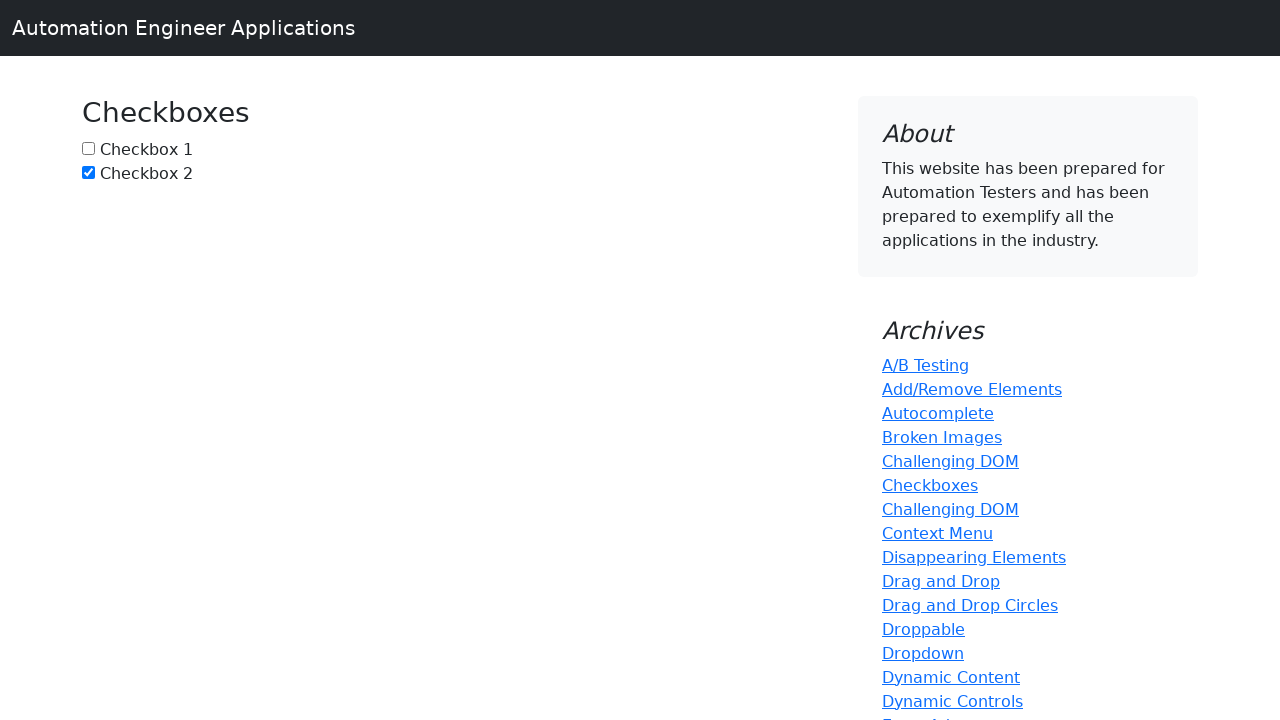

Located checkbox1 element
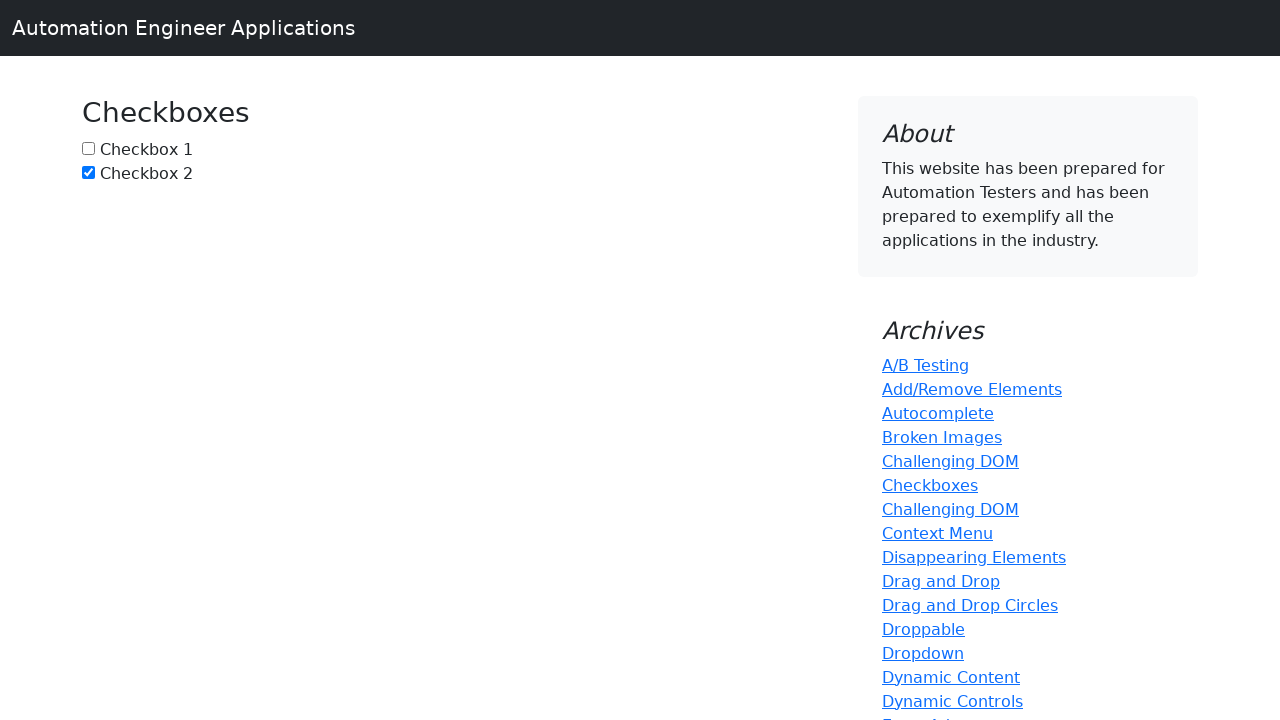

Checked checkbox1 state - not selected
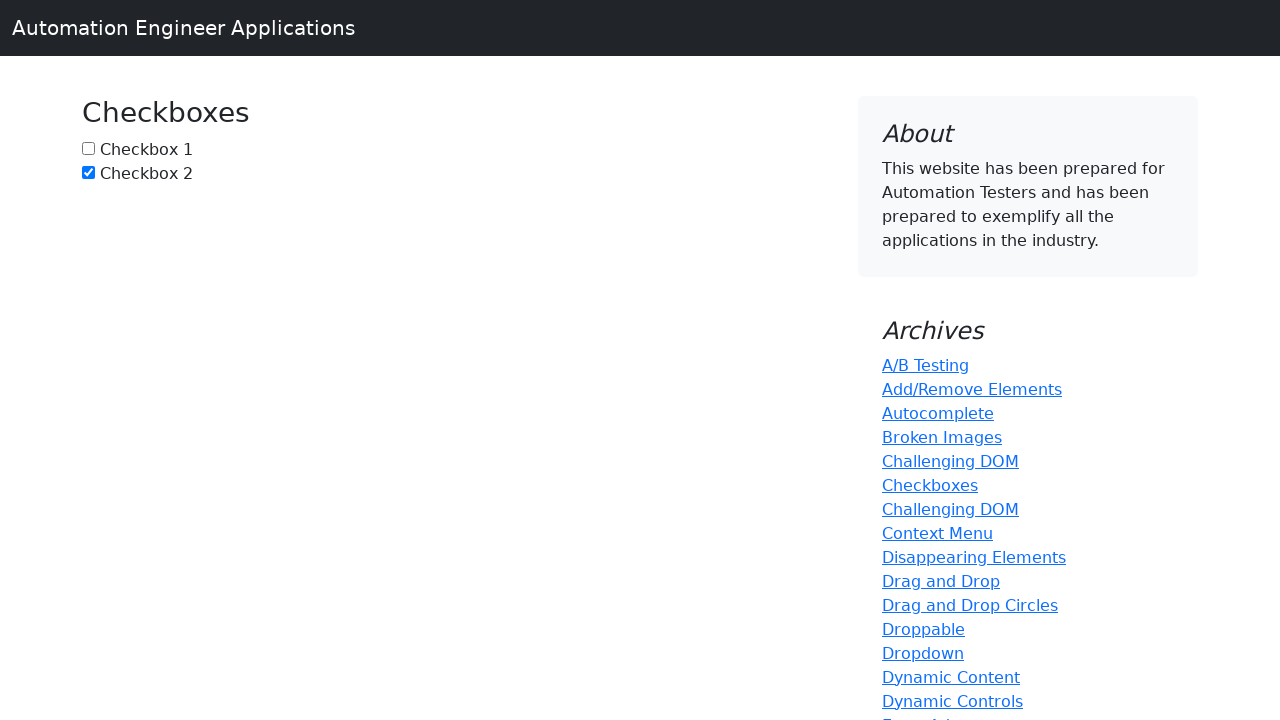

Clicked checkbox1 to select it at (88, 148) on input#box1
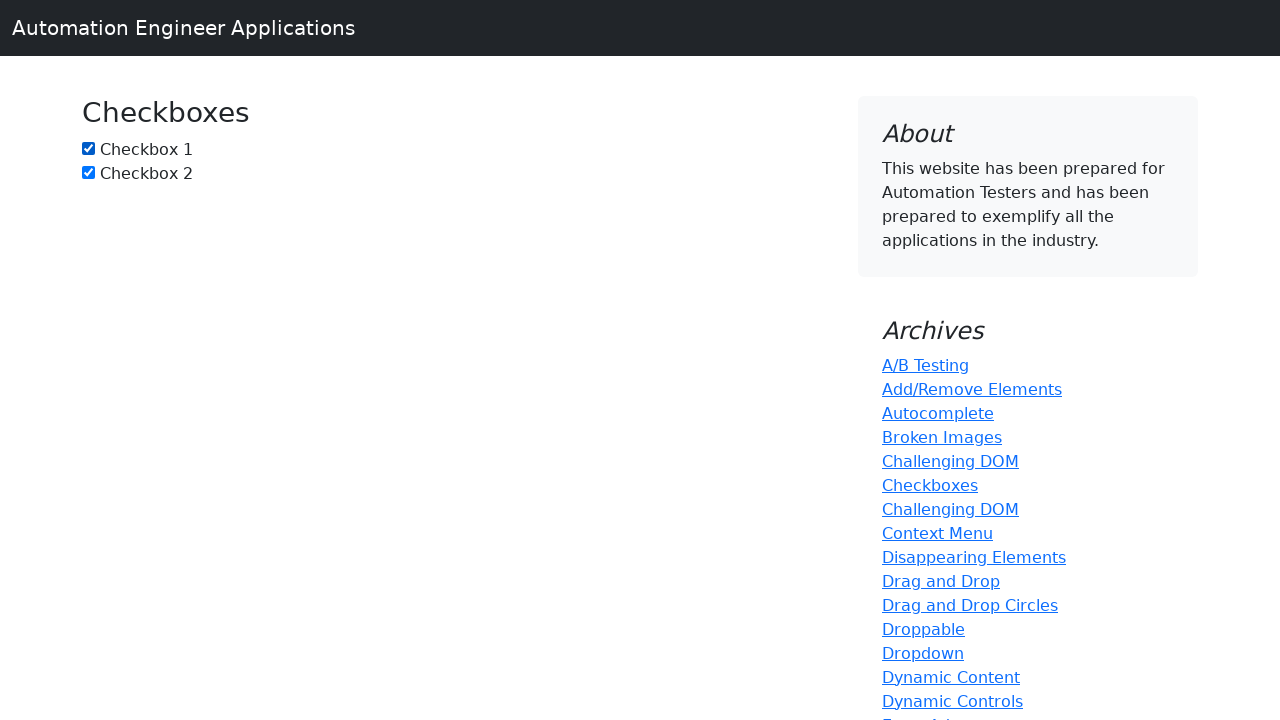

Located checkbox2 element
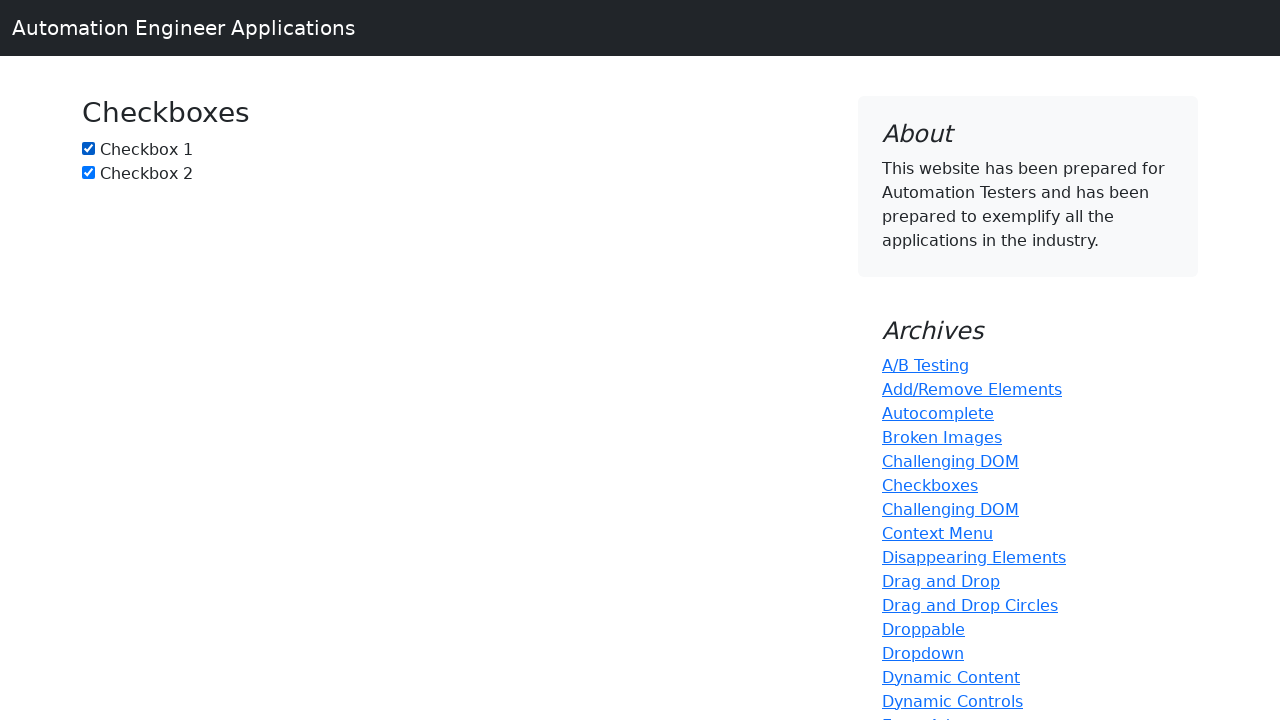

Checked checkbox2 state - already selected
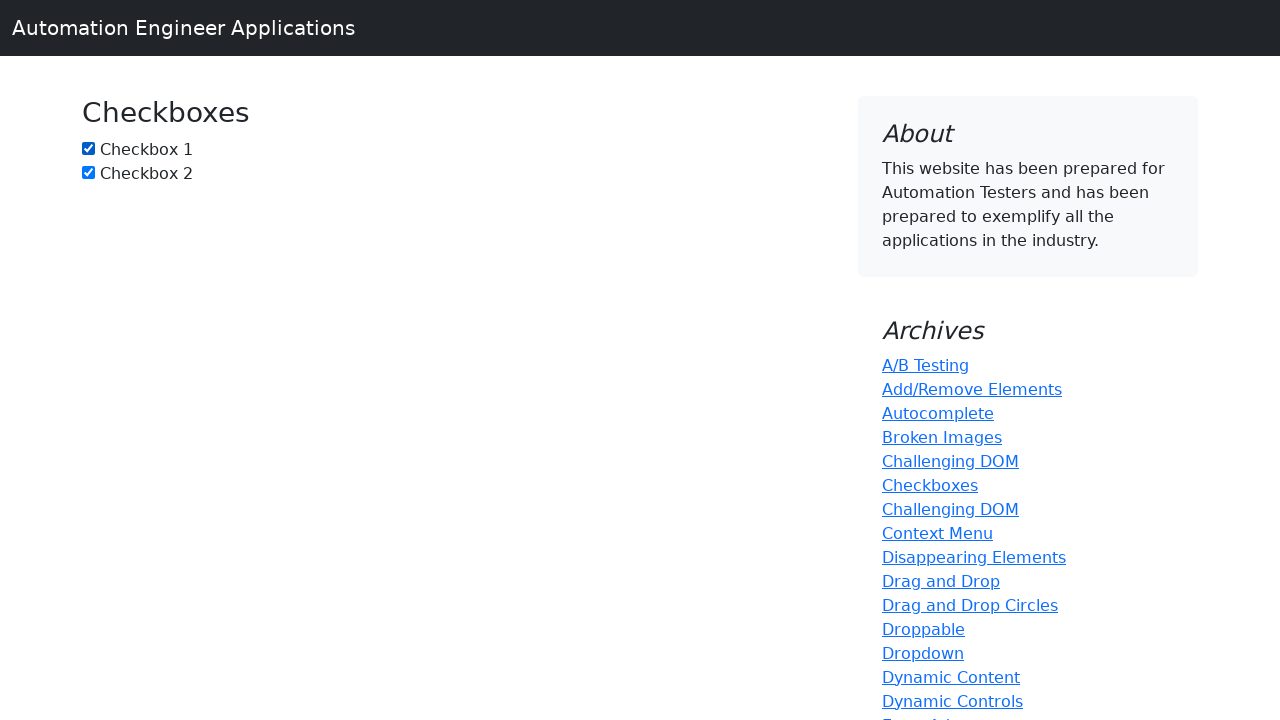

Verified that checkbox1 is checked
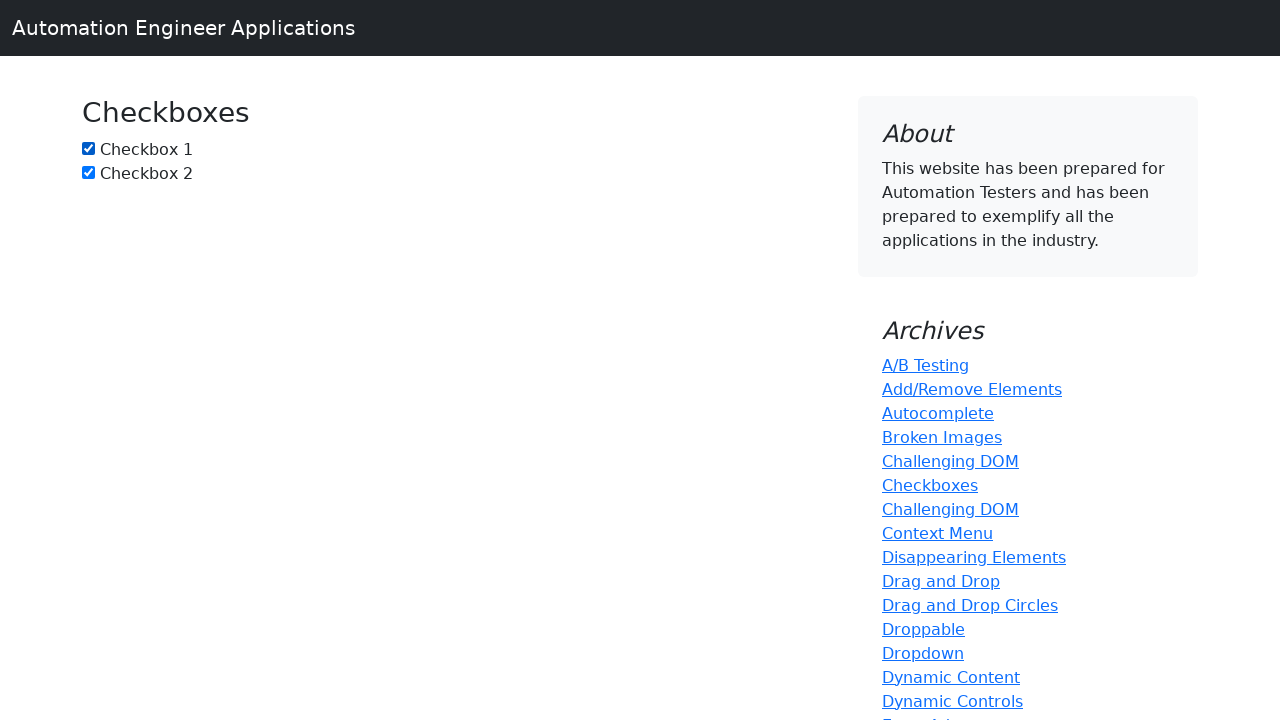

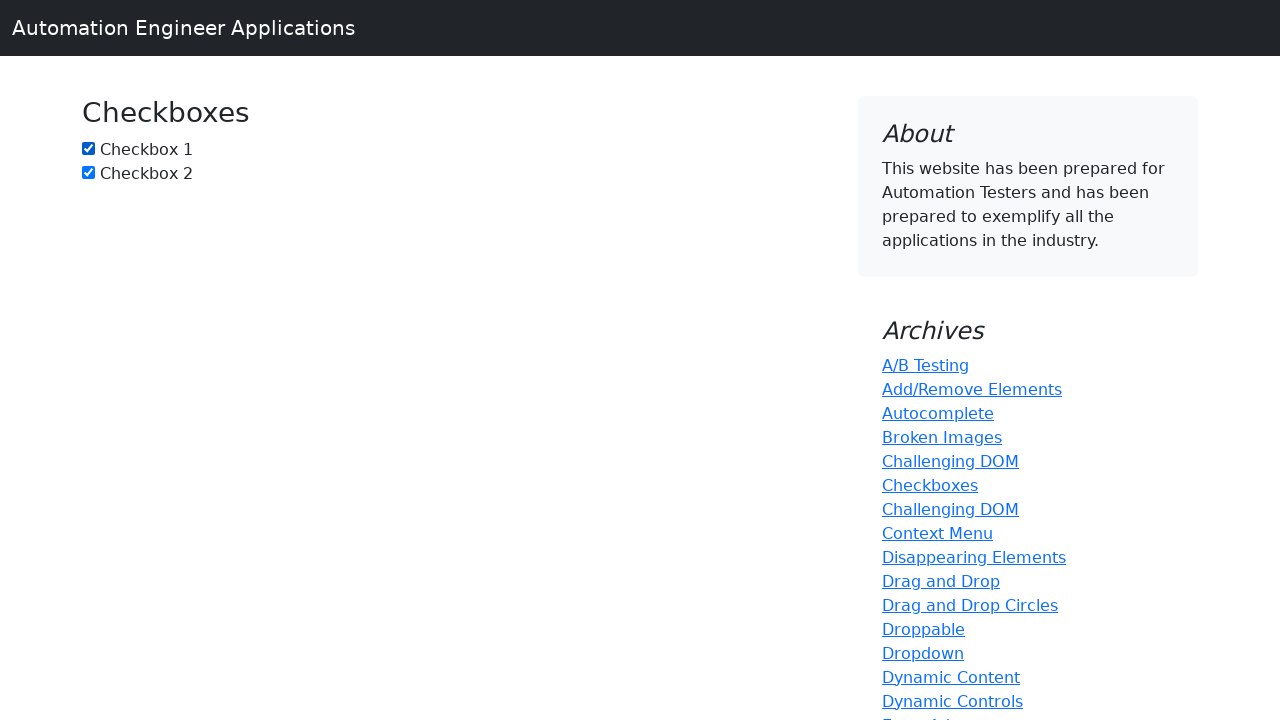